Waits for a price to reach $100, clicks a book button, then solves a mathematical captcha by calculating a formula and submitting the answer

Starting URL: http://suninjuly.github.io/explicit_wait2.html

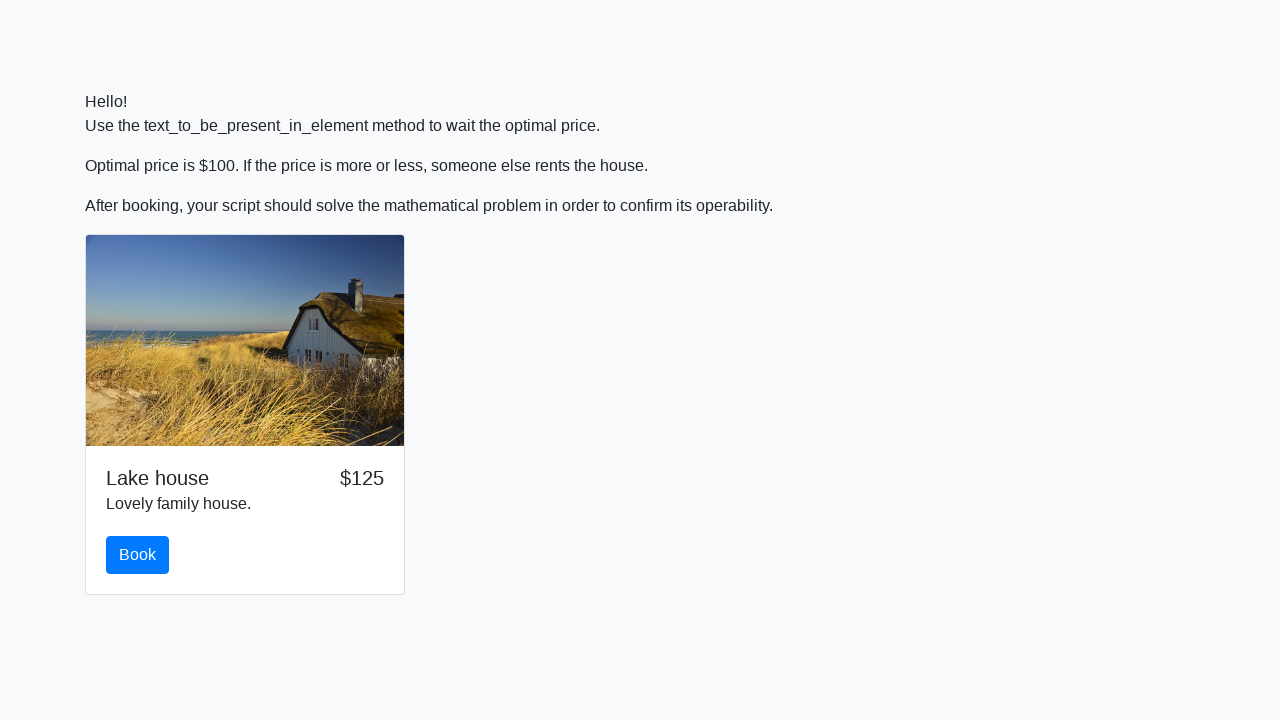

Waited for price to reach $100
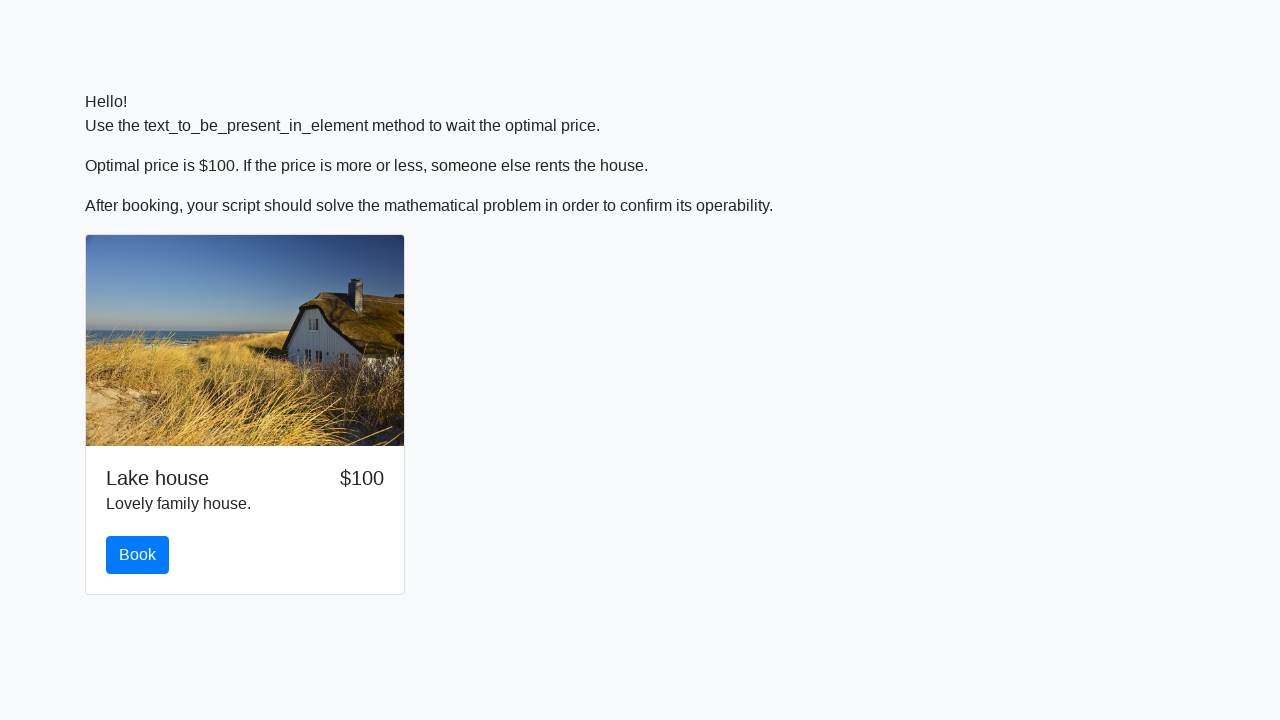

Clicked the book button at (138, 555) on #book
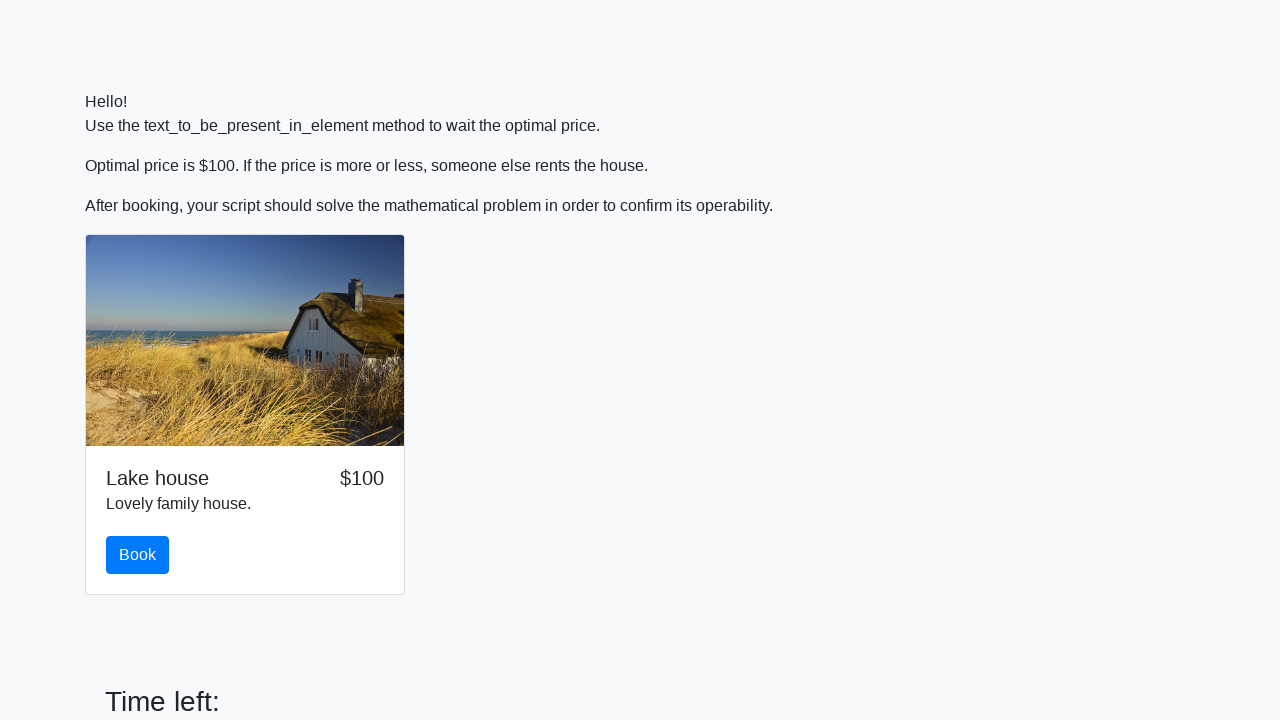

Retrieved input value for calculation: 146
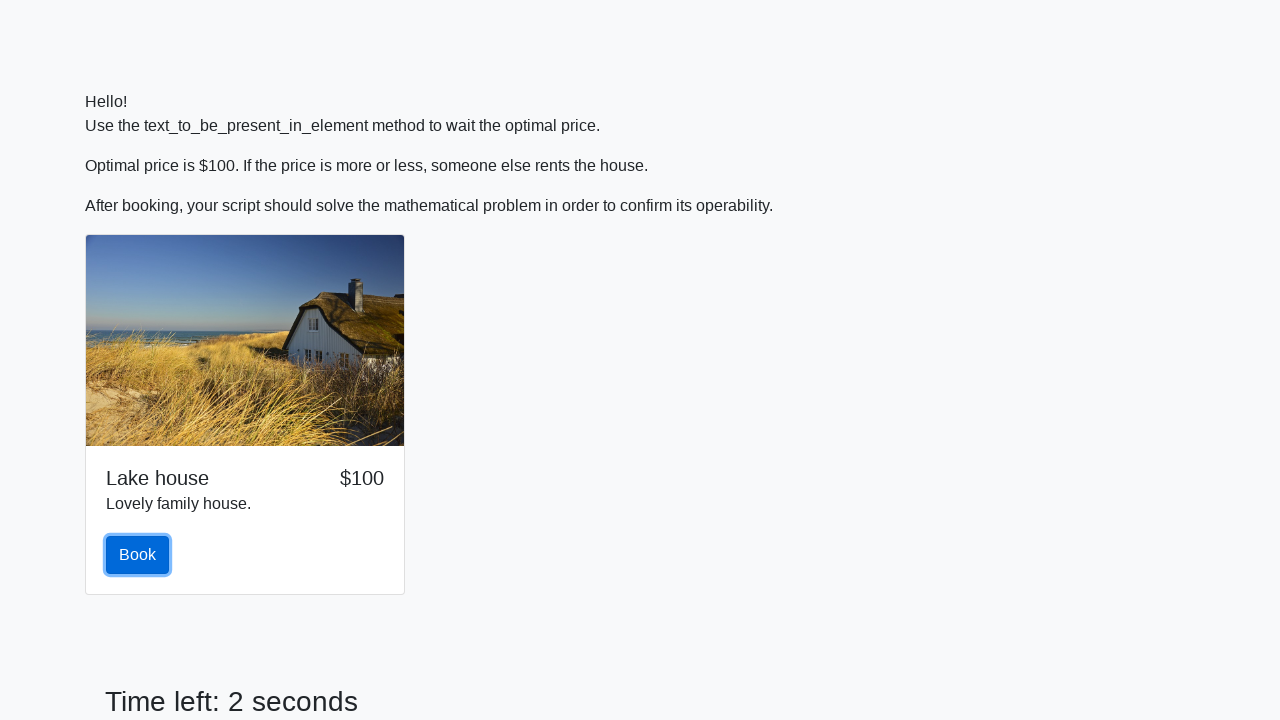

Calculated mathematical formula result: 2.4813695748289555
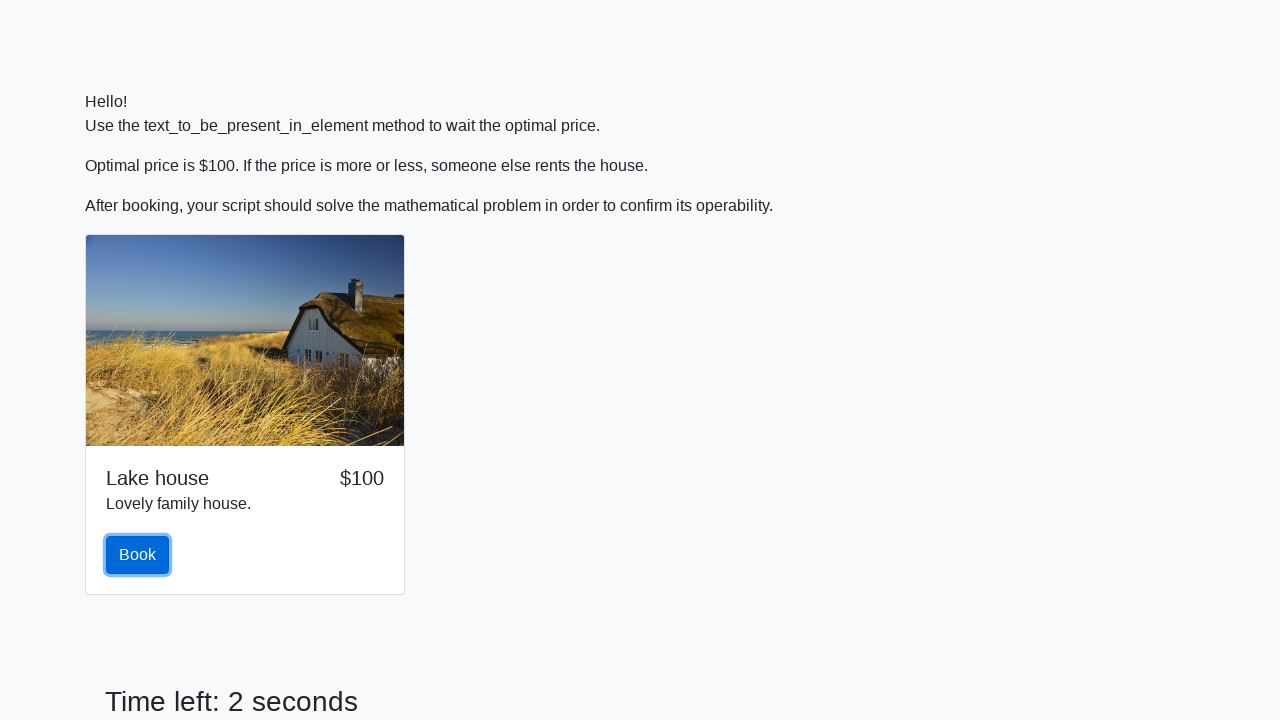

Filled answer field with calculated value: 2.4813695748289555 on #answer
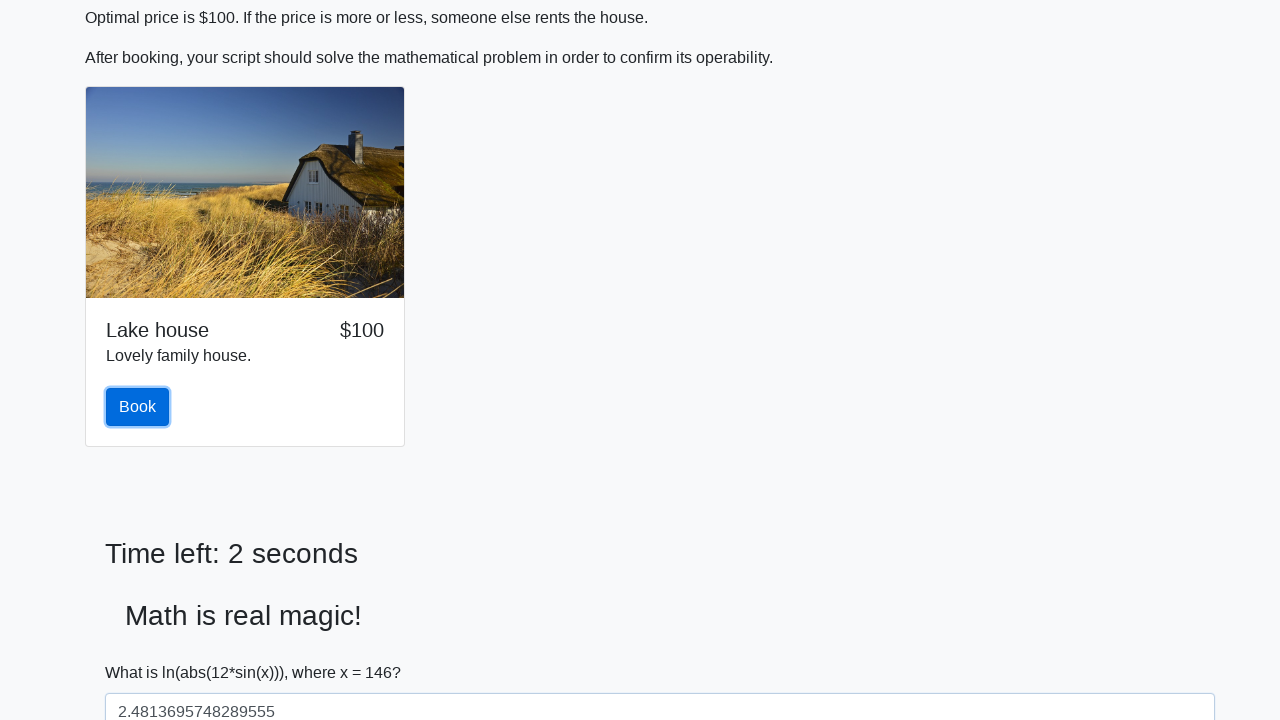

Clicked solve button to submit captcha answer at (143, 651) on #solve
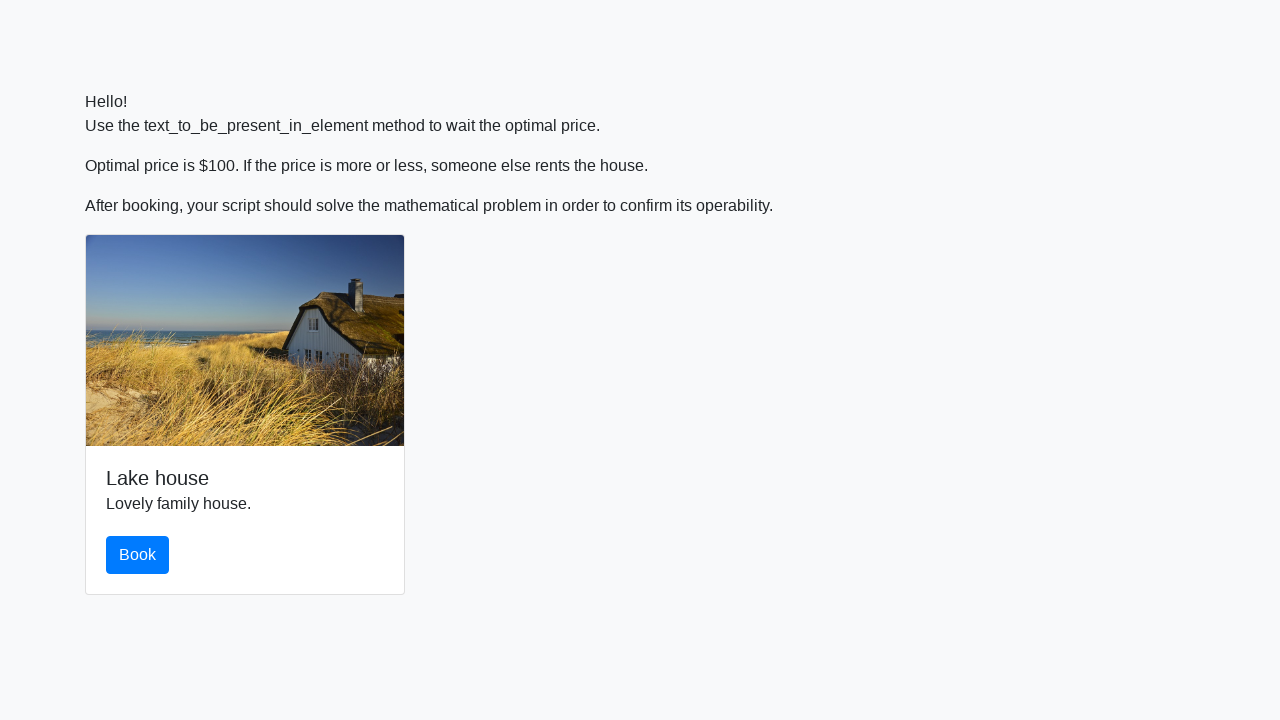

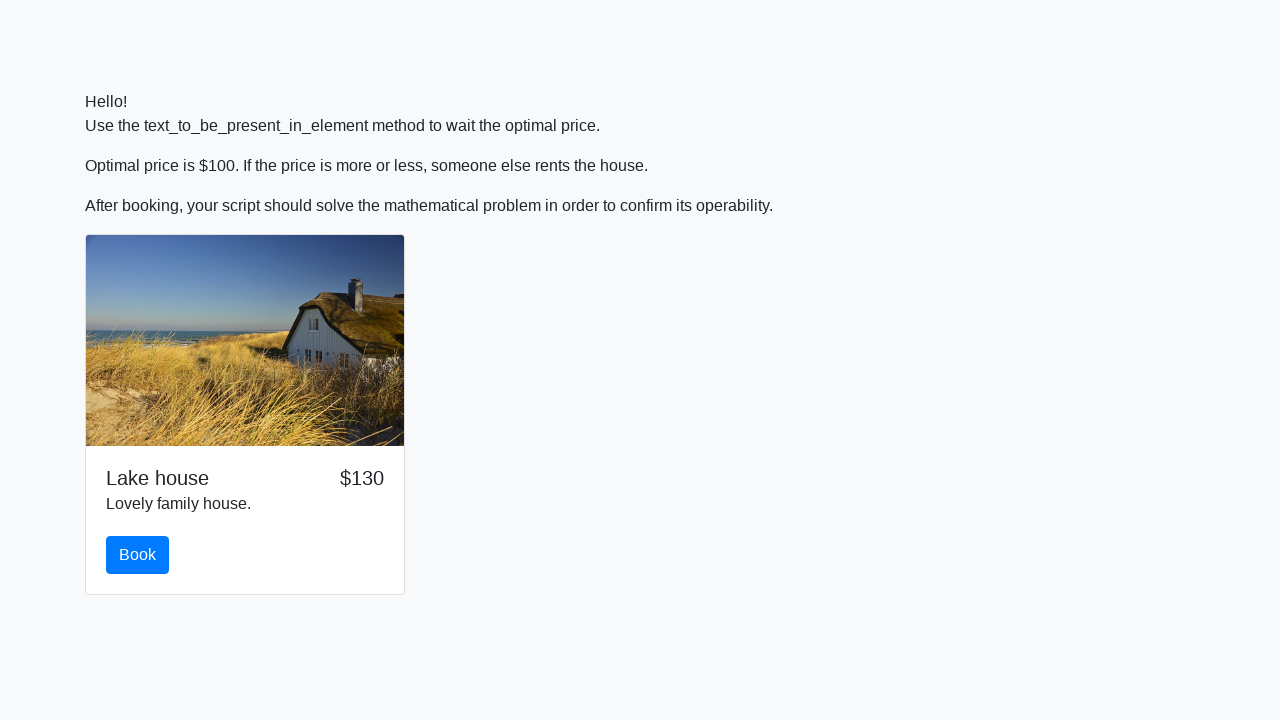